Tests a multi-select list editor by clicking on a feature category to expand it, waiting for models to become visible, and then selecting a specific model option.

Starting URL: https://demos.devexpress.com/aspxeditorsdemos/ListEditors/MultiSelect.aspx

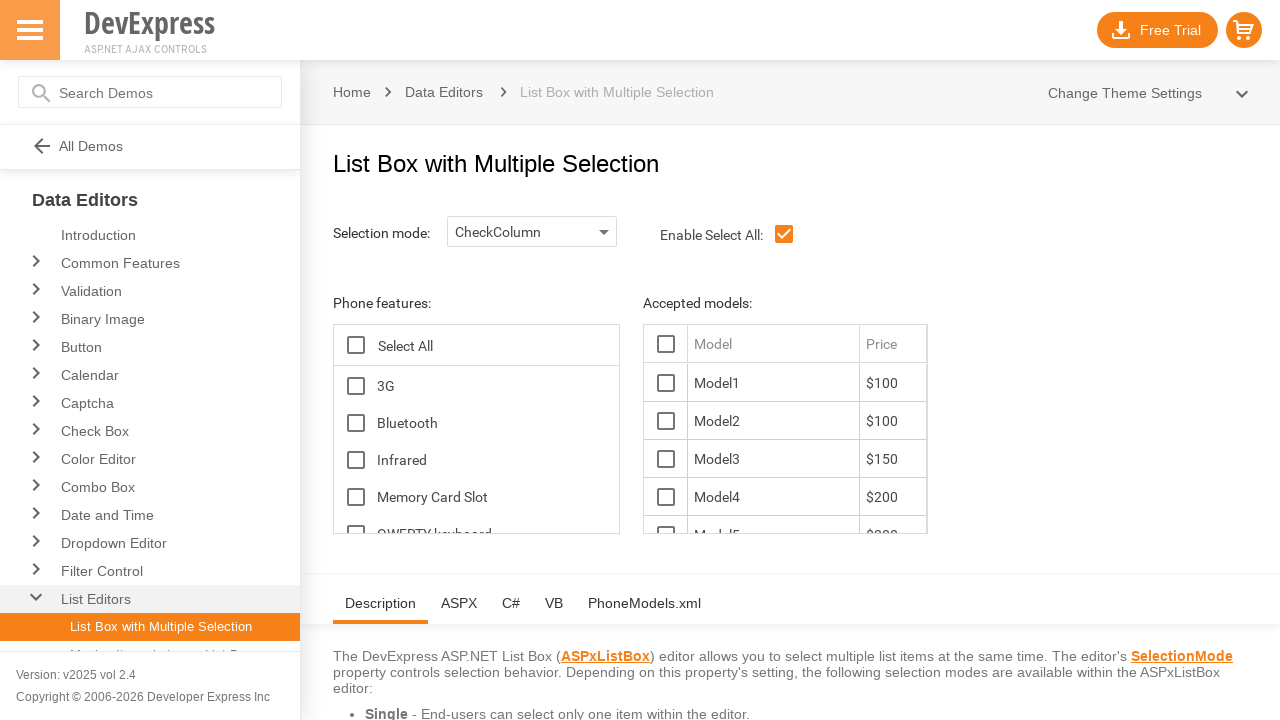

Clicked on features category to expand it at (356, 386) on span#ContentHolder_lbFeatures_TG_D
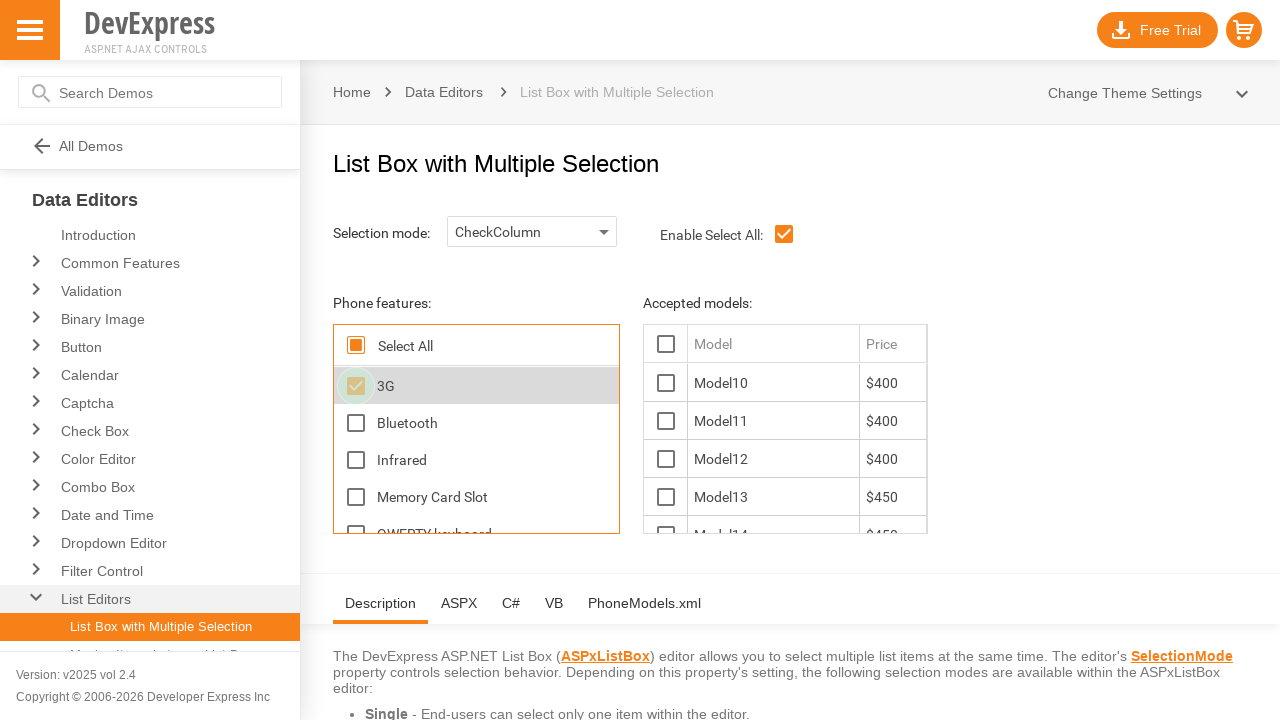

Waited for model option to become visible
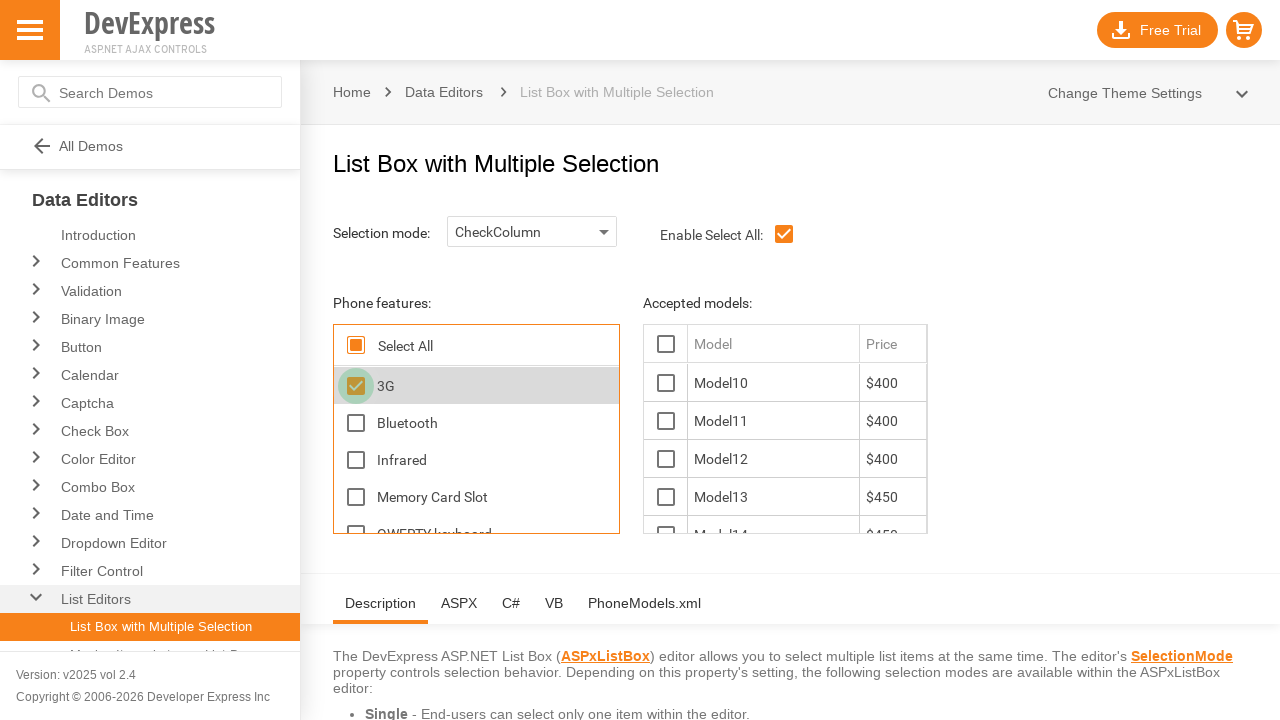

Selected specific model option from the expanded list at (666, 383) on span#ContentHolder_lbModels_10_D
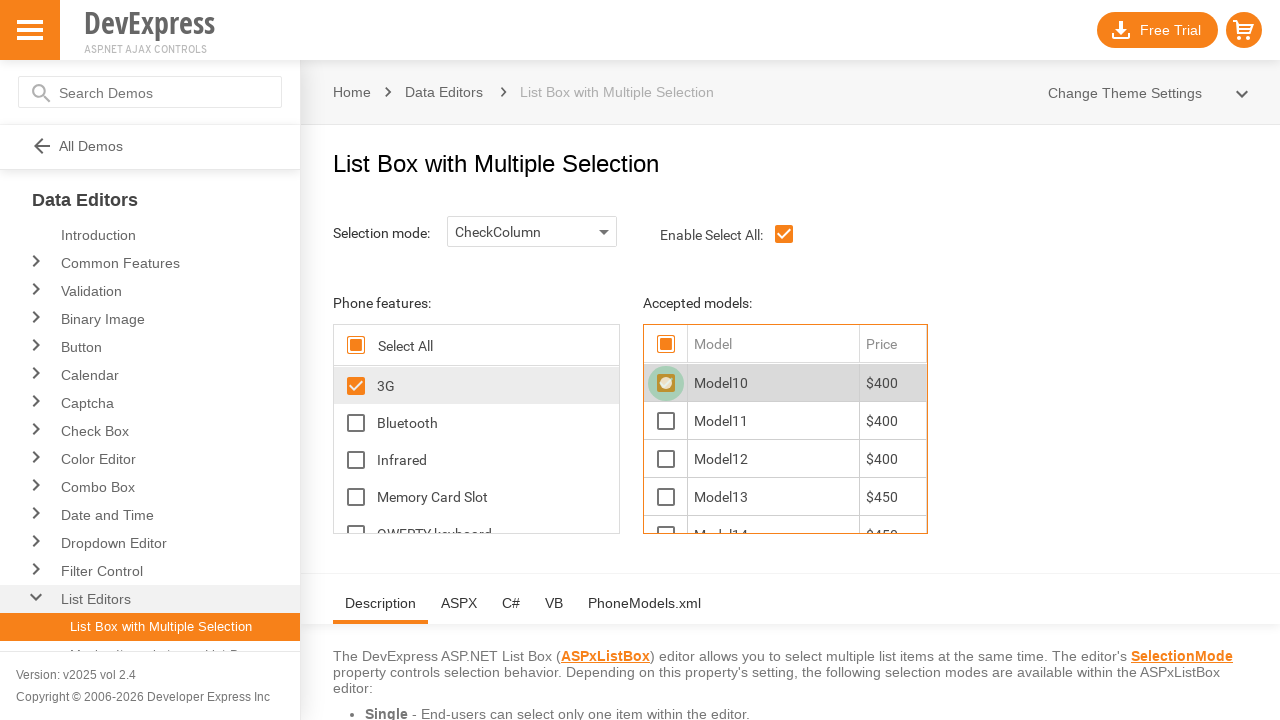

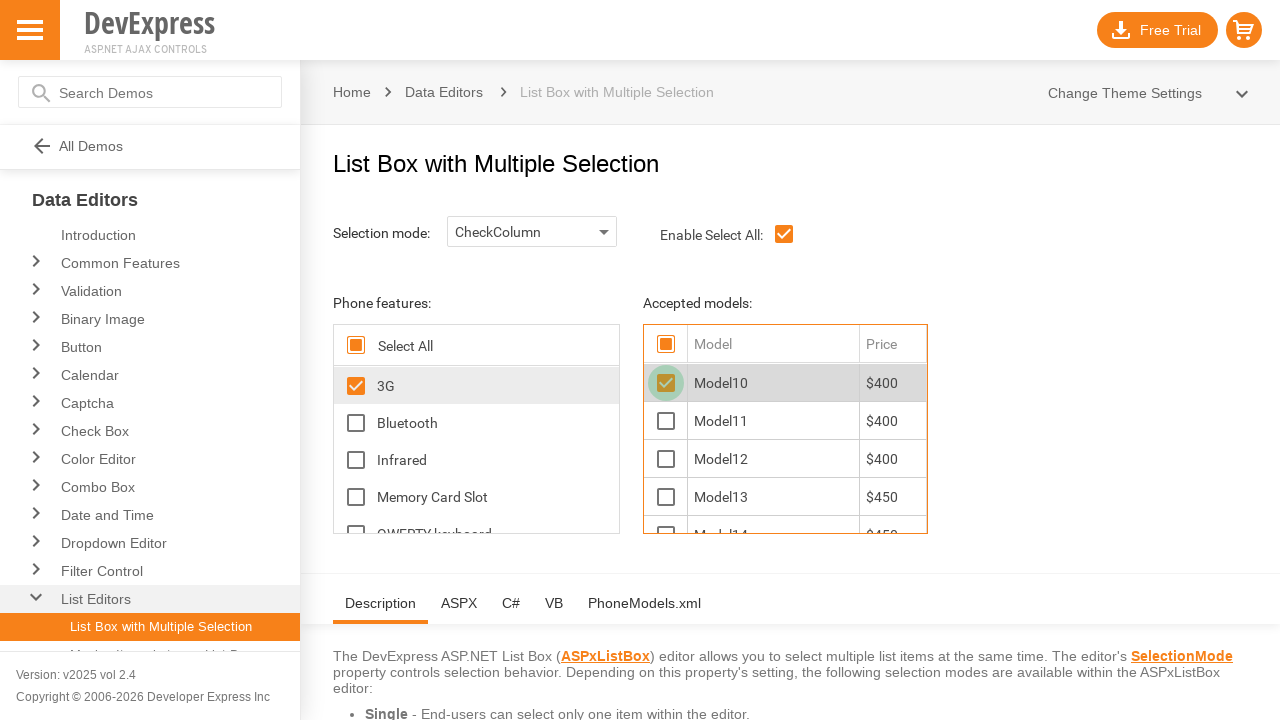